Tests a registration form by filling in first name, last name, and email fields on a demo automation testing site.

Starting URL: http://demo.automationtesting.in/Register.html

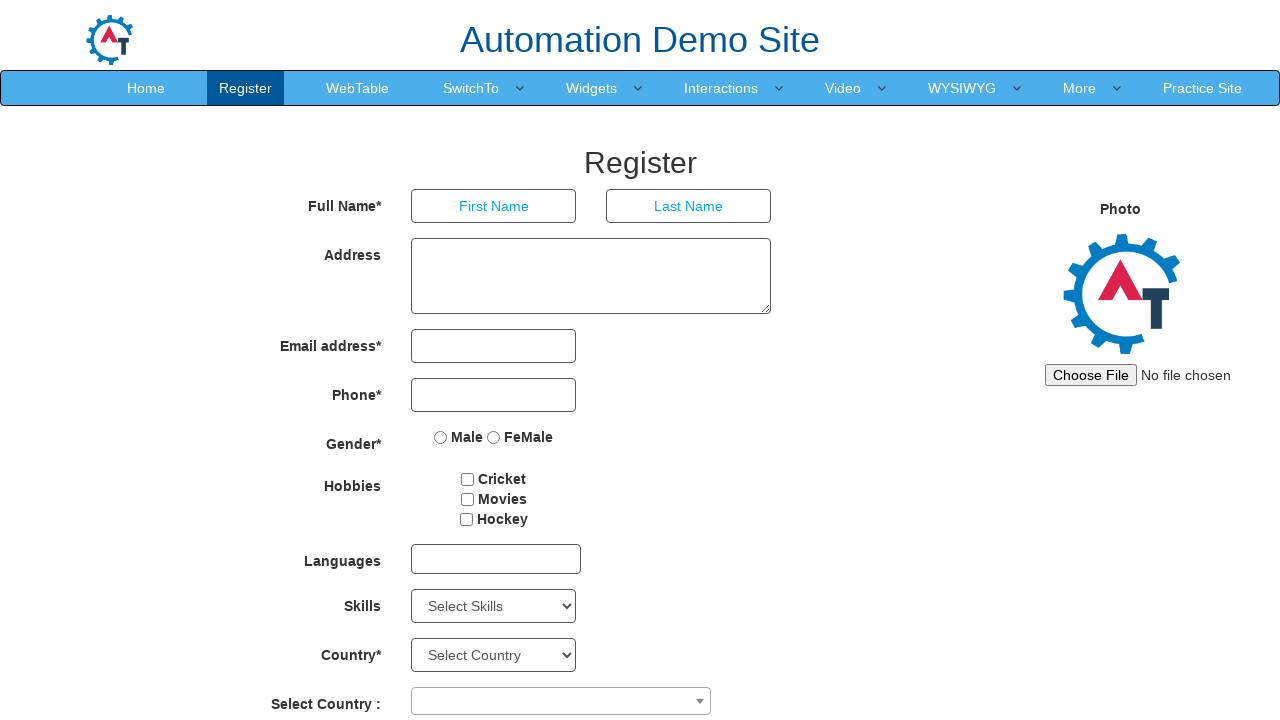

Clicked on first name input field at (494, 206) on input[placeholder='First Name']
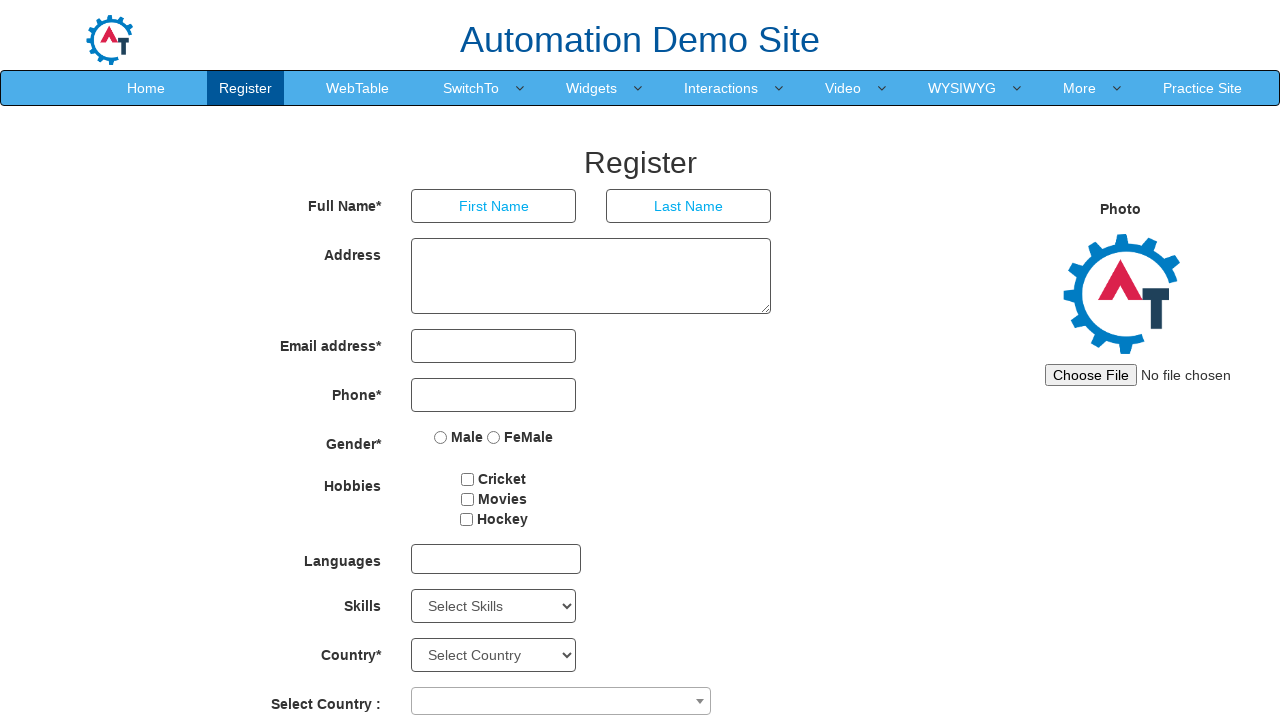

Filled first name field with 'Marcus' on input[placeholder='First Name']
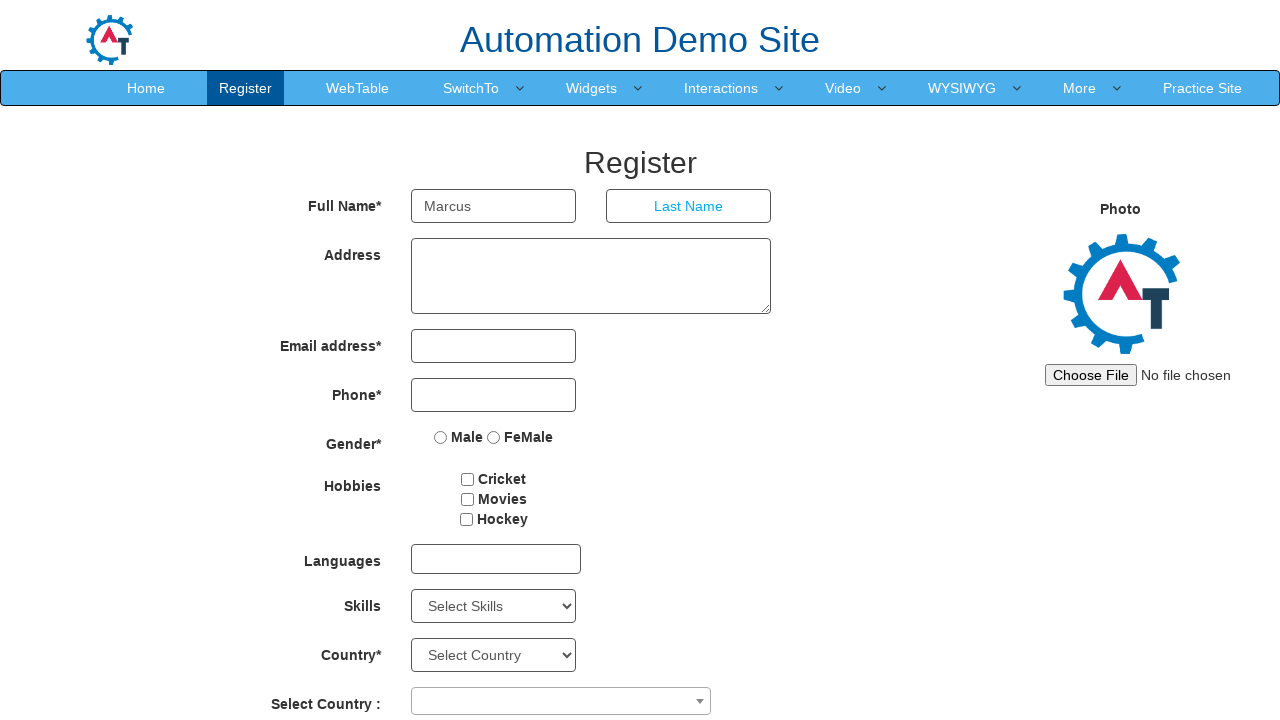

Clicked on last name input field at (689, 206) on input[placeholder='Last Name']
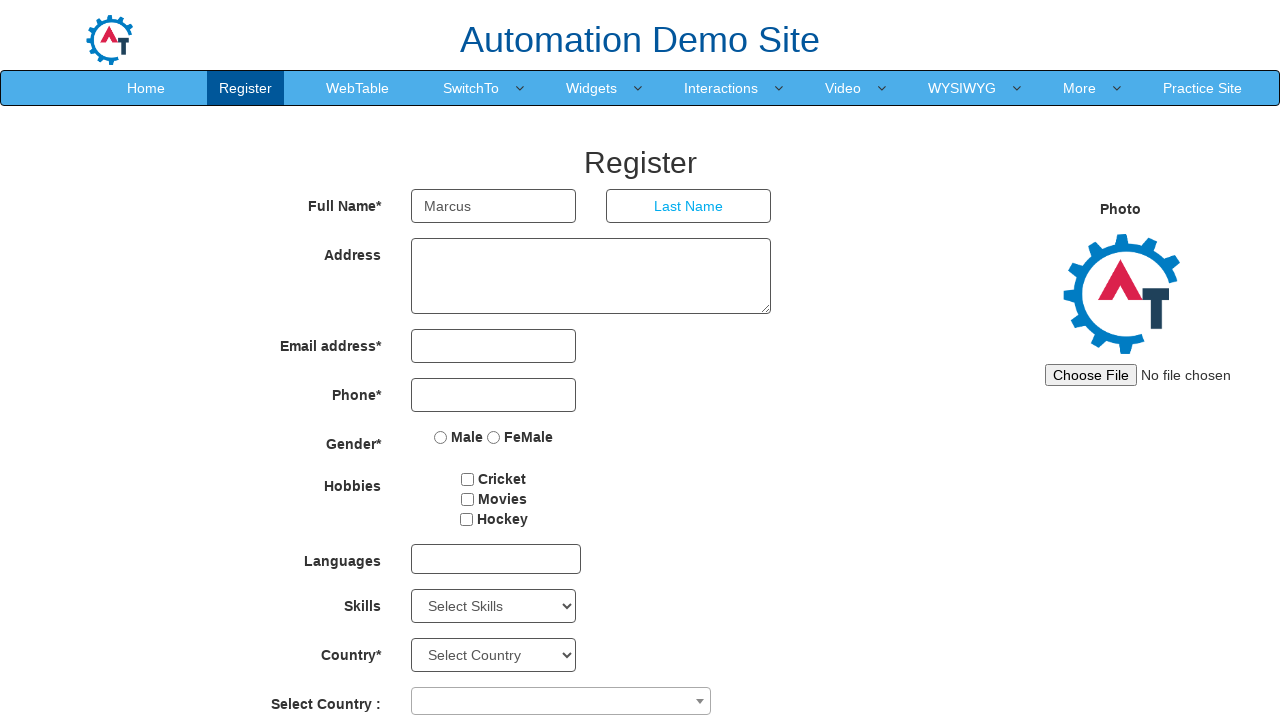

Filled last name field with 'Thompson' on input[placeholder='Last Name']
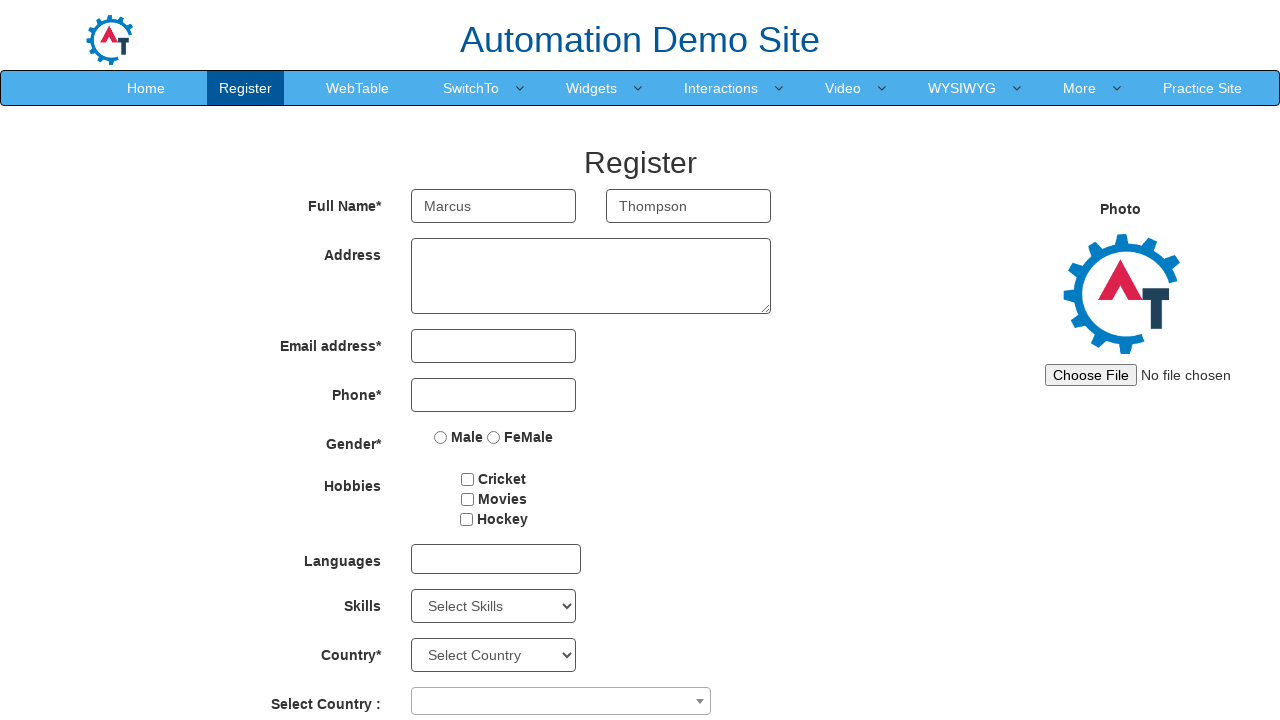

Clicked on email input field at (494, 346) on input[type='email']
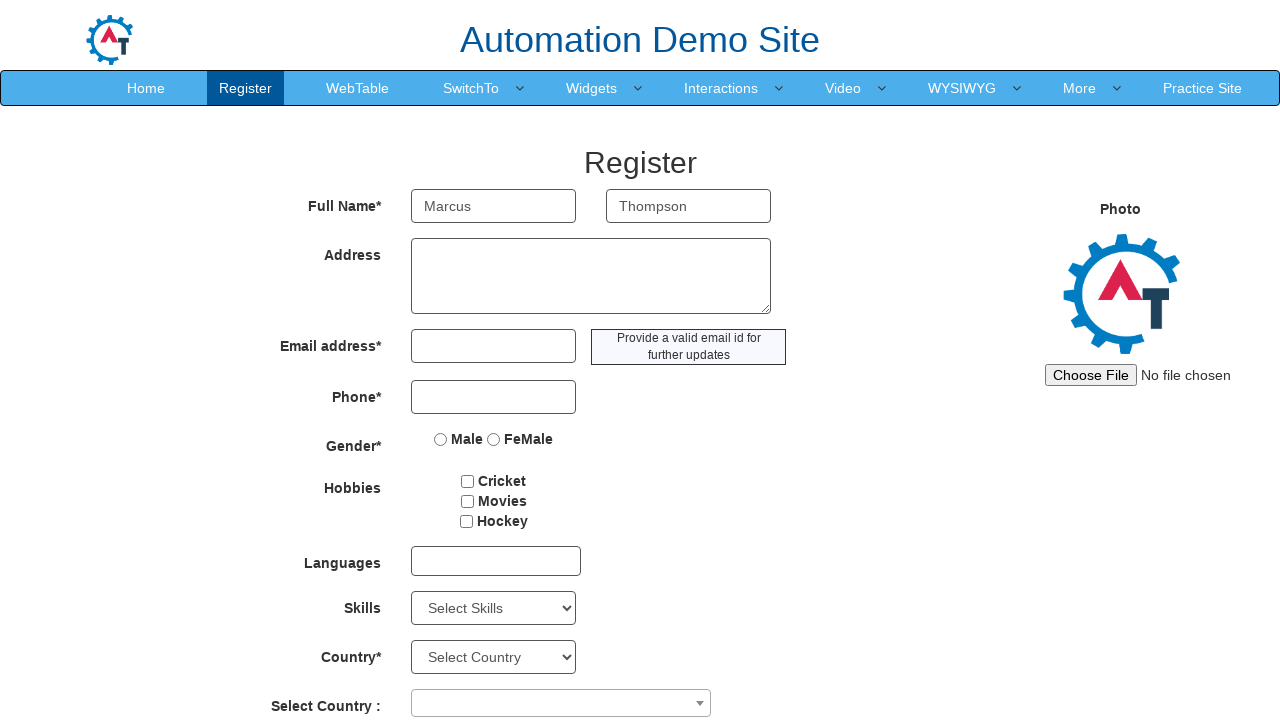

Filled email field with 'marcus.thompson@testmail.com' on input[type='email']
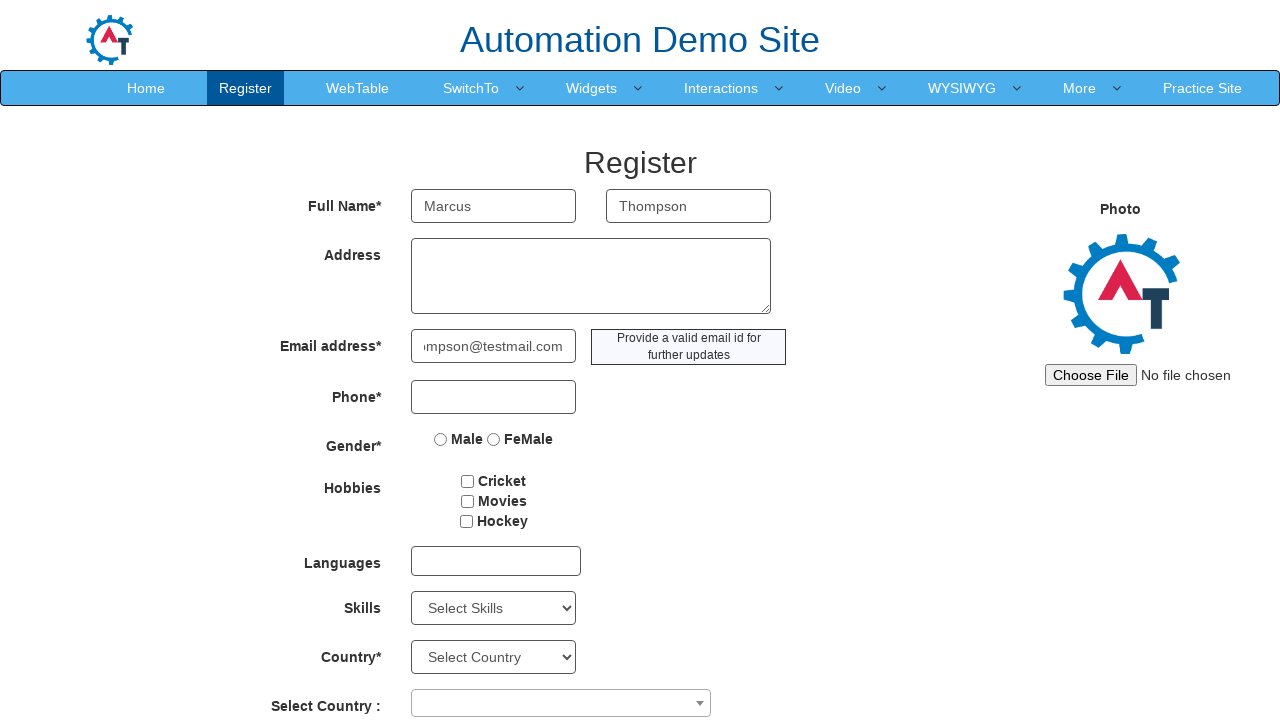

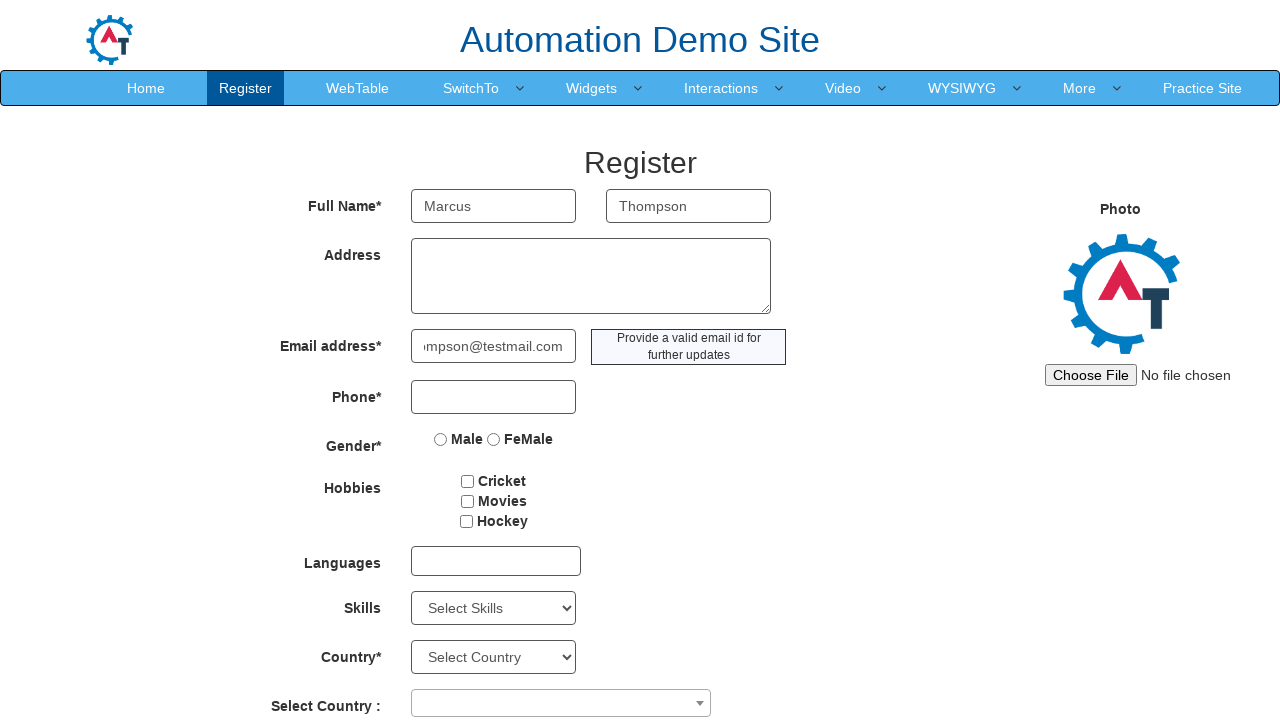